Navigates to a table element and verifies that table rows and cells are accessible by iterating through them

Starting URL: https://rahulshettyacademy.com/AutomationPractice/

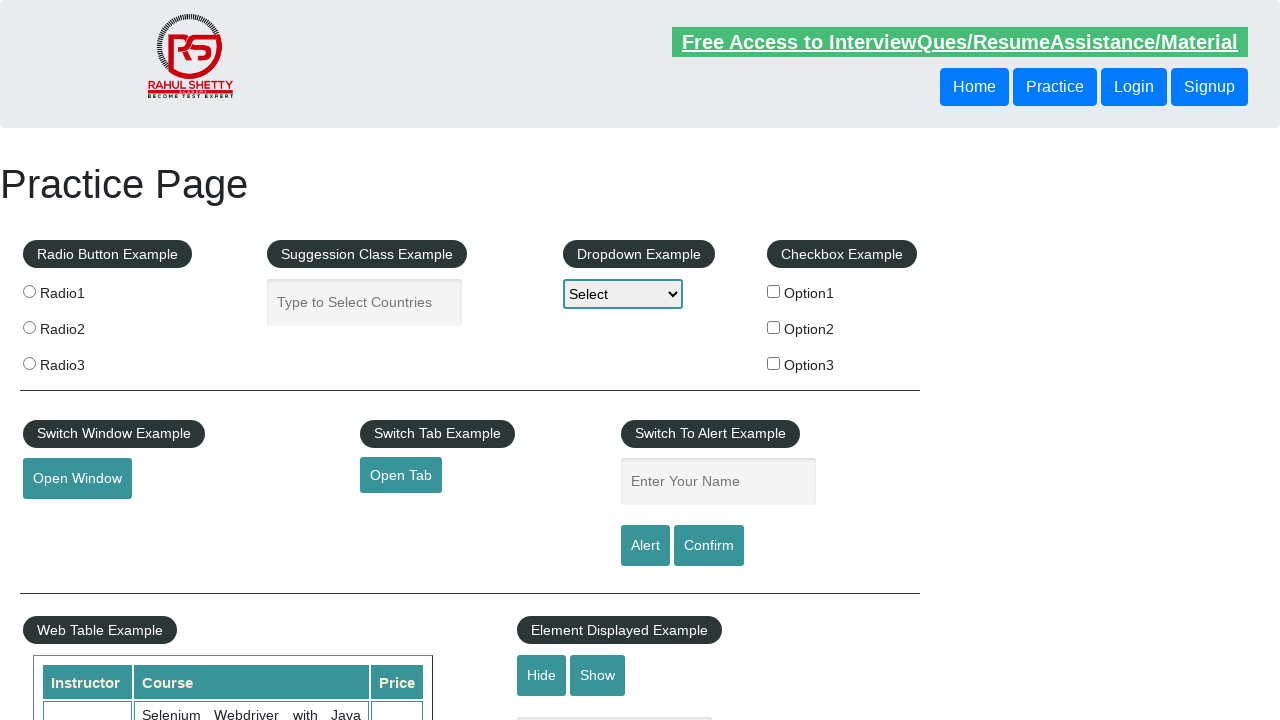

Navigated to AutomationPractice page
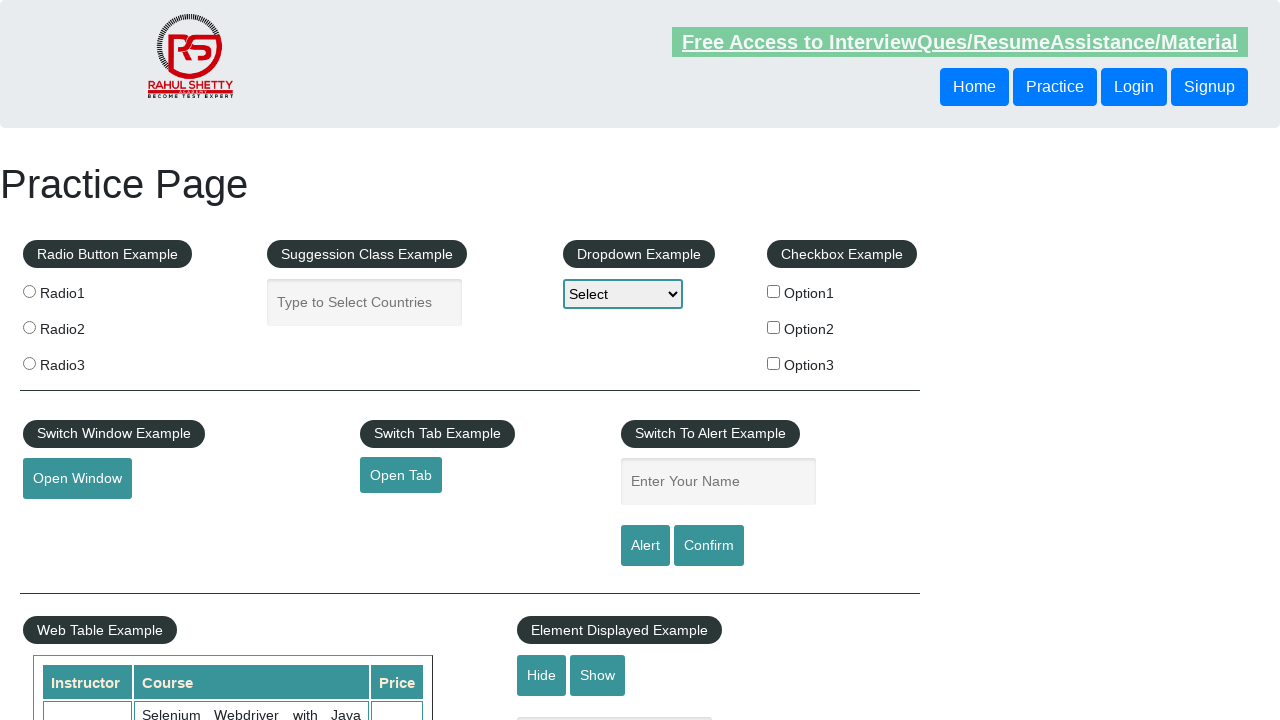

Scrolled to table element
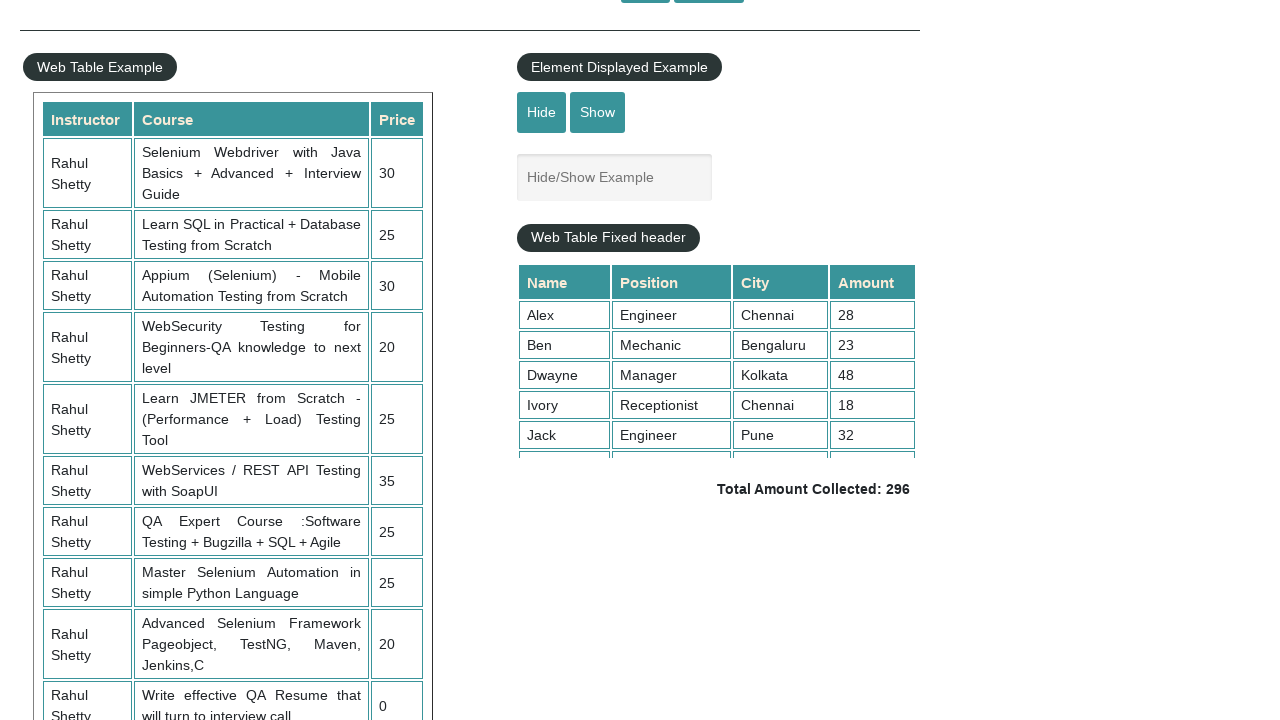

Table element is now visible
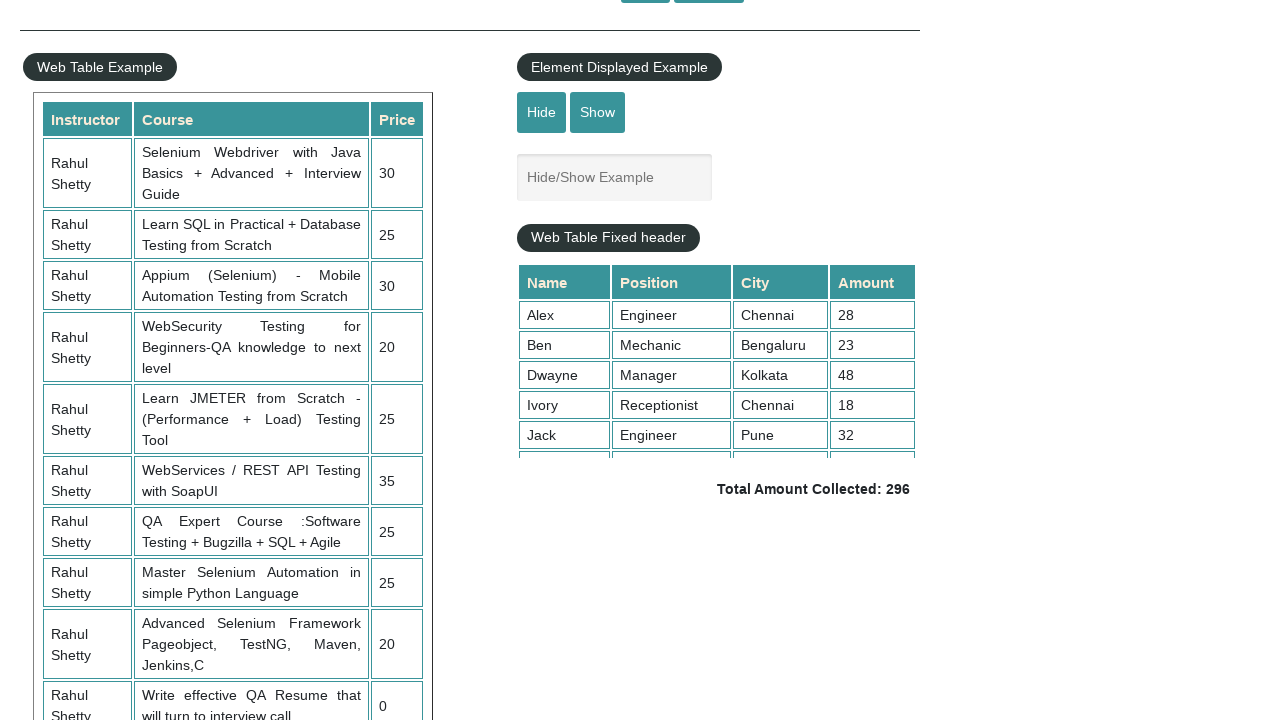

Retrieved all table rows - found 10 rows
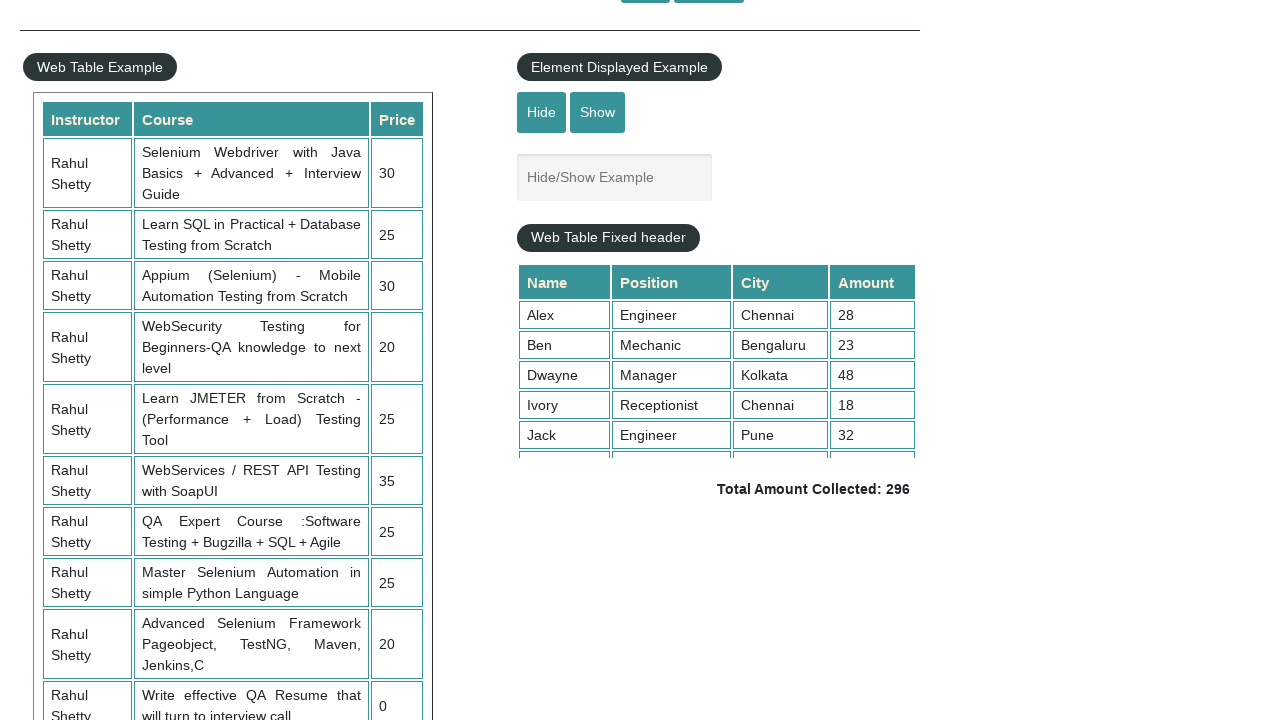

Retrieved cells from first data row - found 4 cells
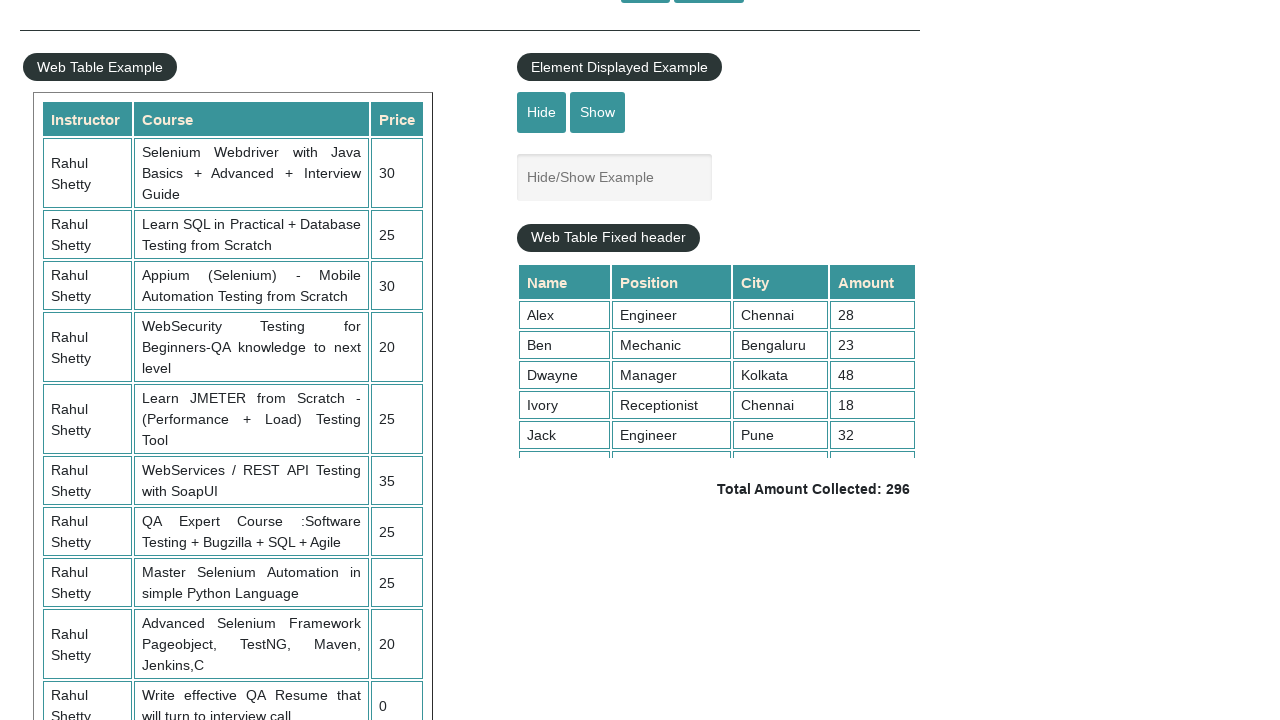

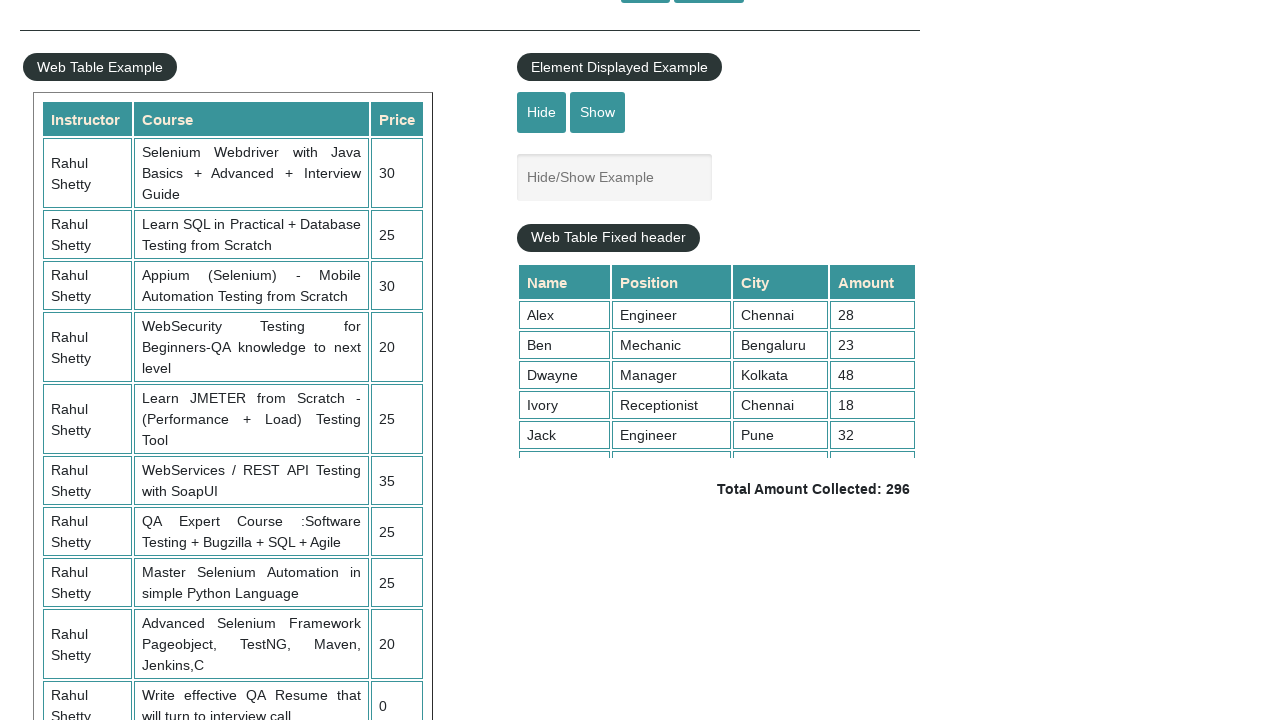